Navigates to Douban movie search page for a specific director and verifies that movie search results with titles and cast information are displayed.

Starting URL: https://movie.douban.com/subject_search?search_text=宁浩&cat=1002&start=0

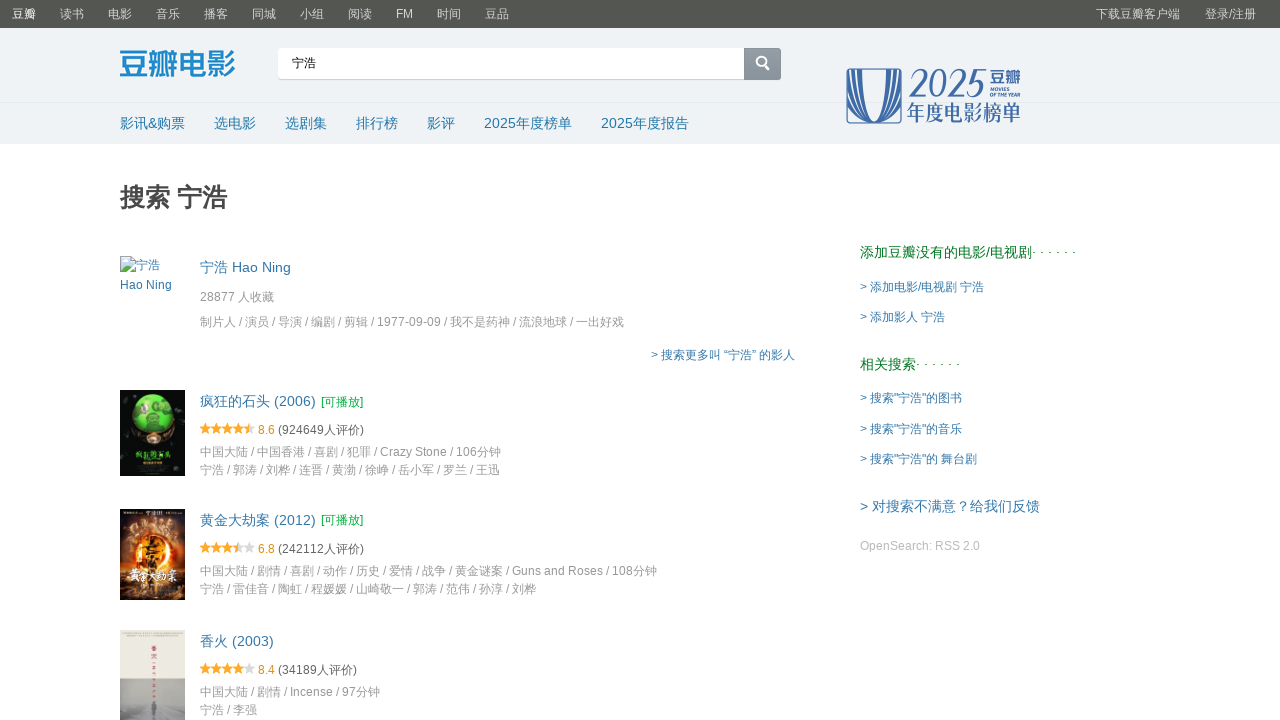

Search results page loaded with movie items
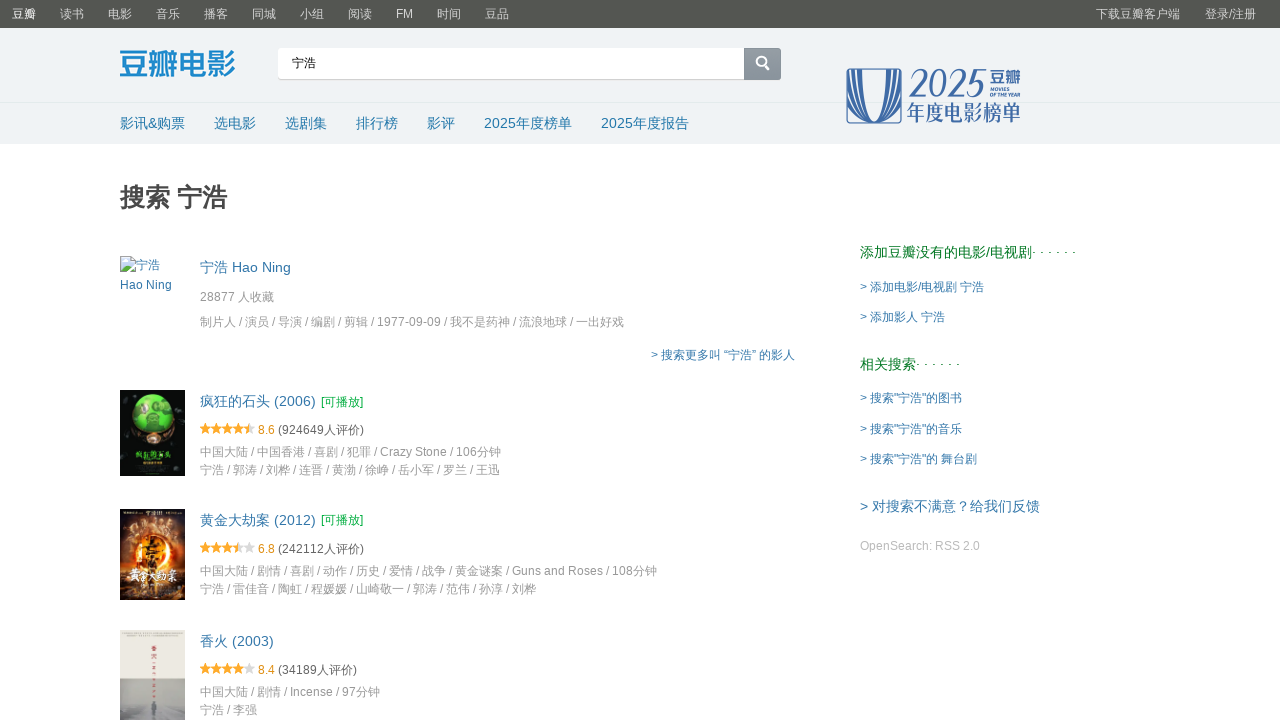

Movie titles are displayed in search results
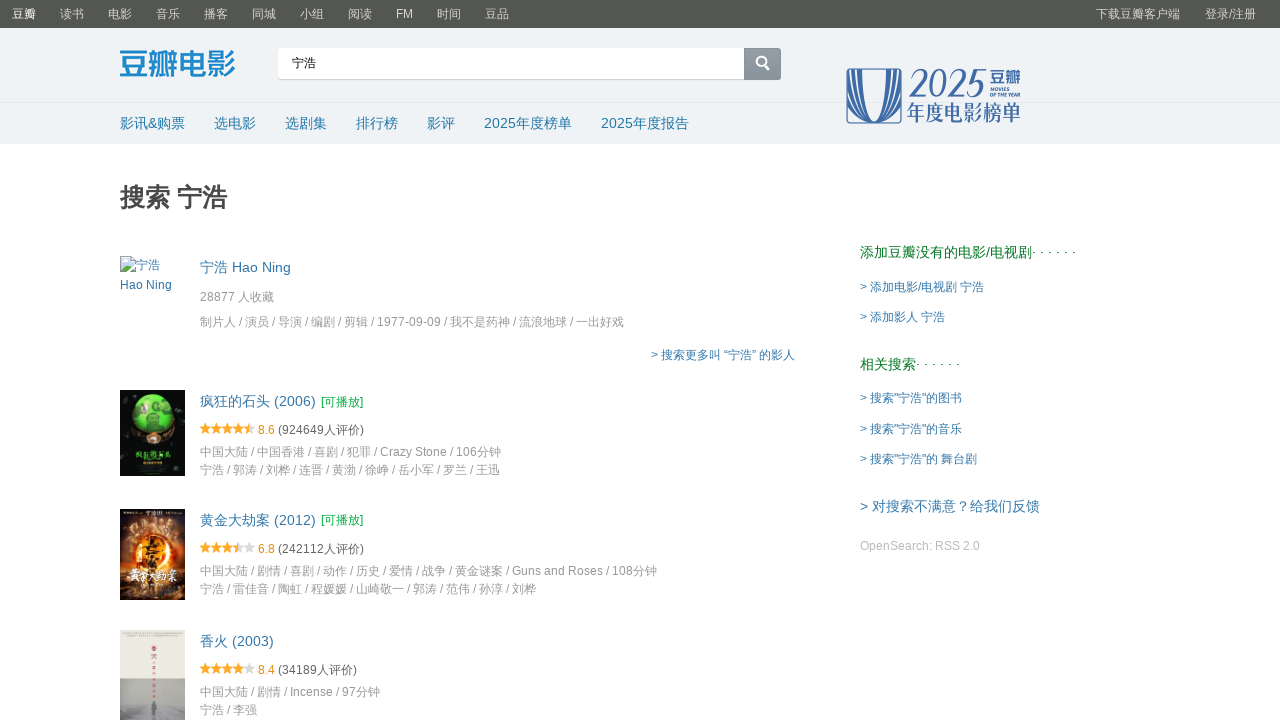

Movie metadata with cast information is displayed
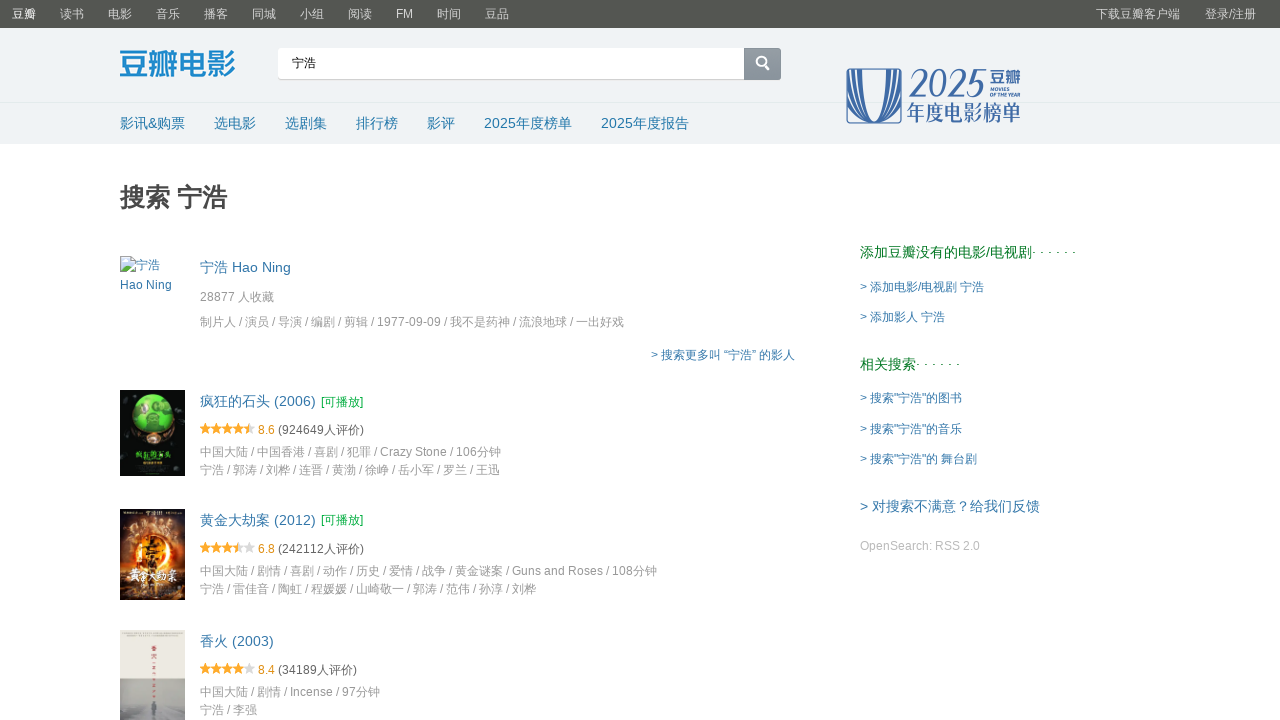

Clicked on first movie result to open details at (246, 267) on div.item-root div.detail div.title a.title-text >> nth=0
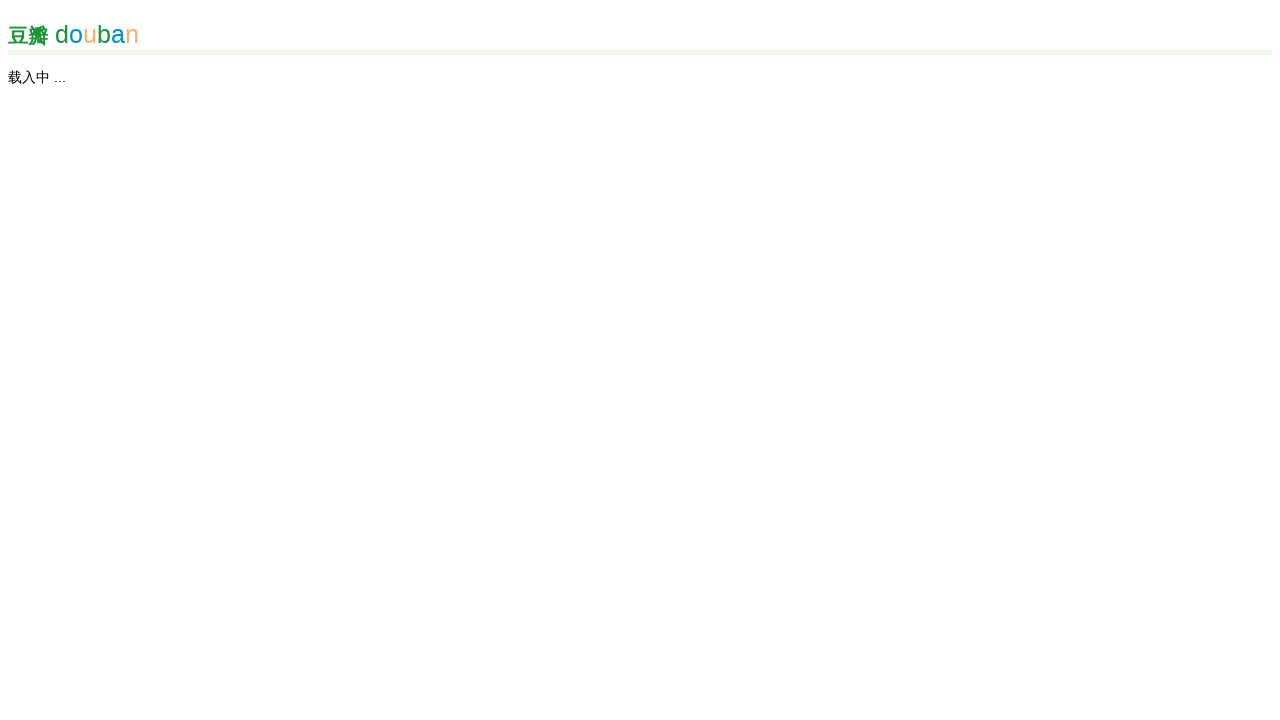

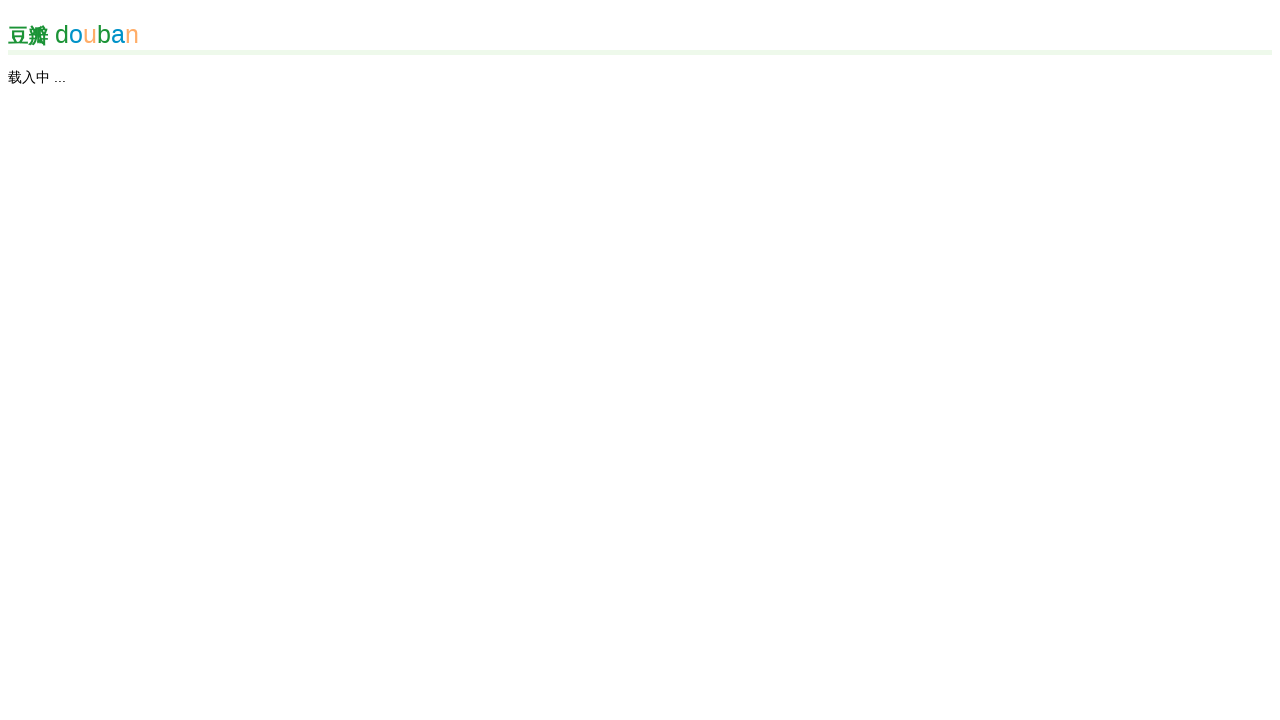